Tests JavaScript prompt box functionality by clicking a button to trigger a prompt dialog and accepting/dismissing it

Starting URL: https://testpages.herokuapp.com/styled/alerts/alert-test.html

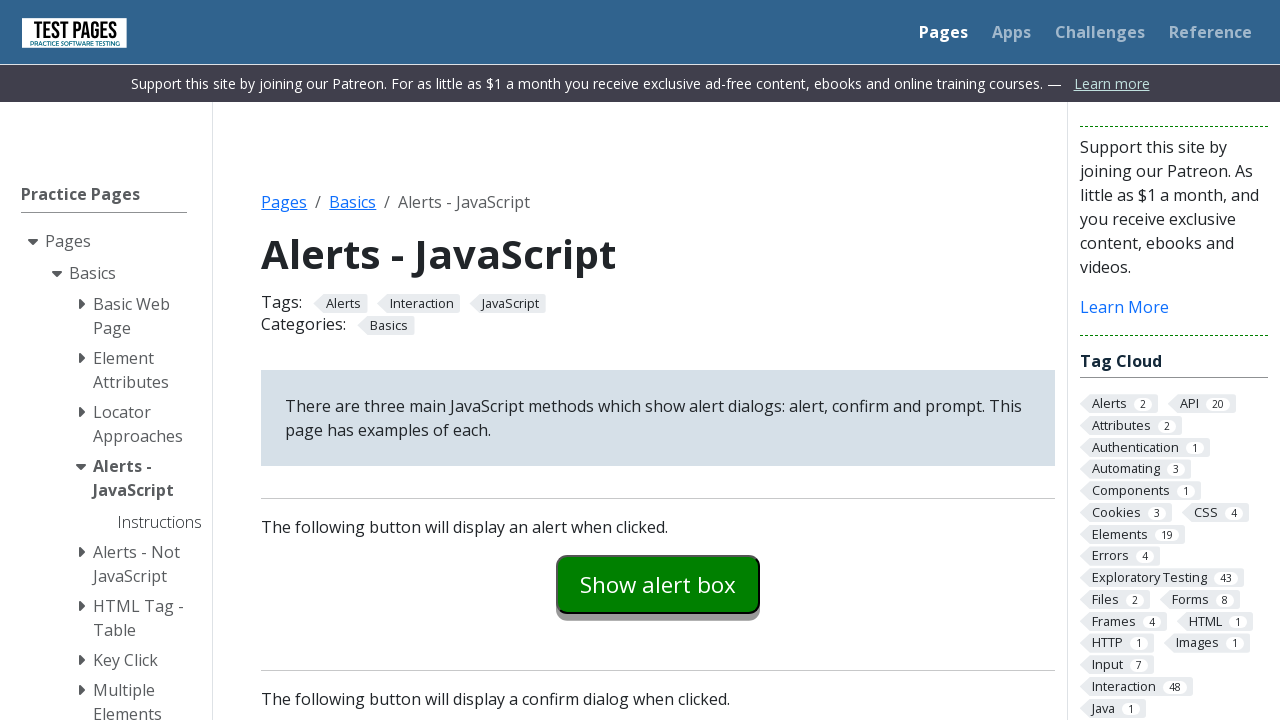

Set up dialog handler to accept prompt
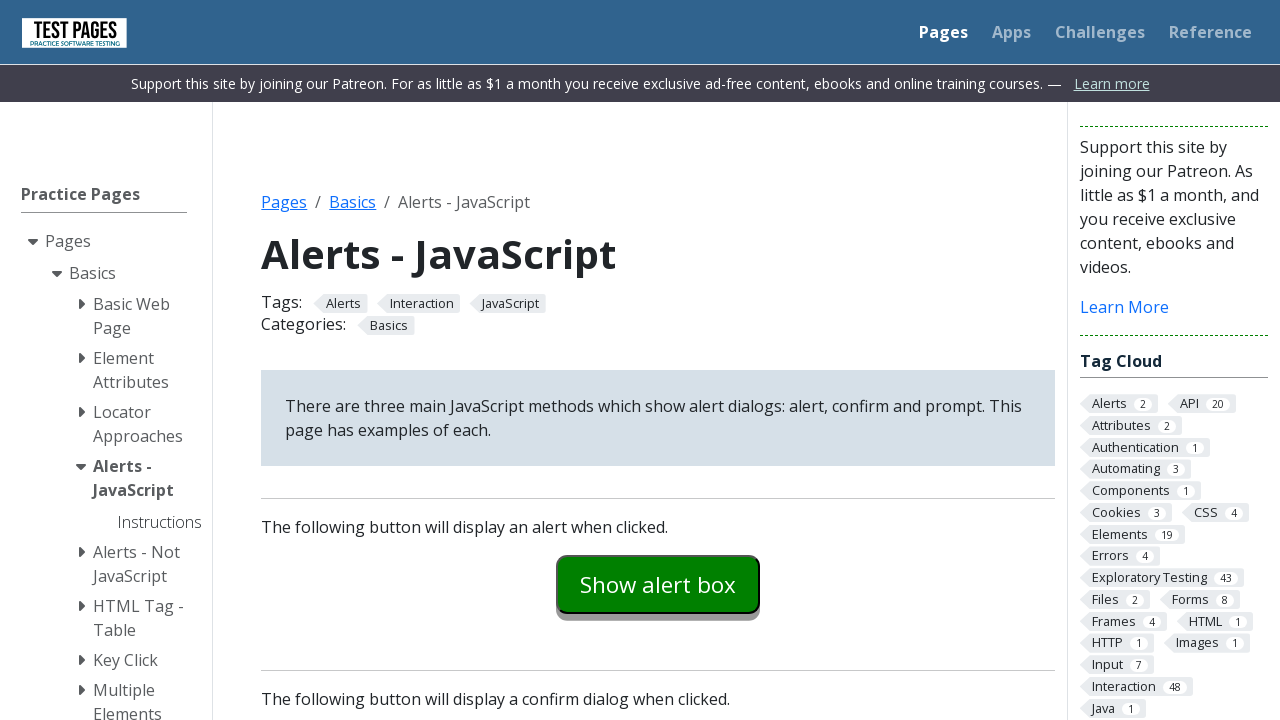

Clicked prompt button to trigger dialog at (658, 360) on #promptexample
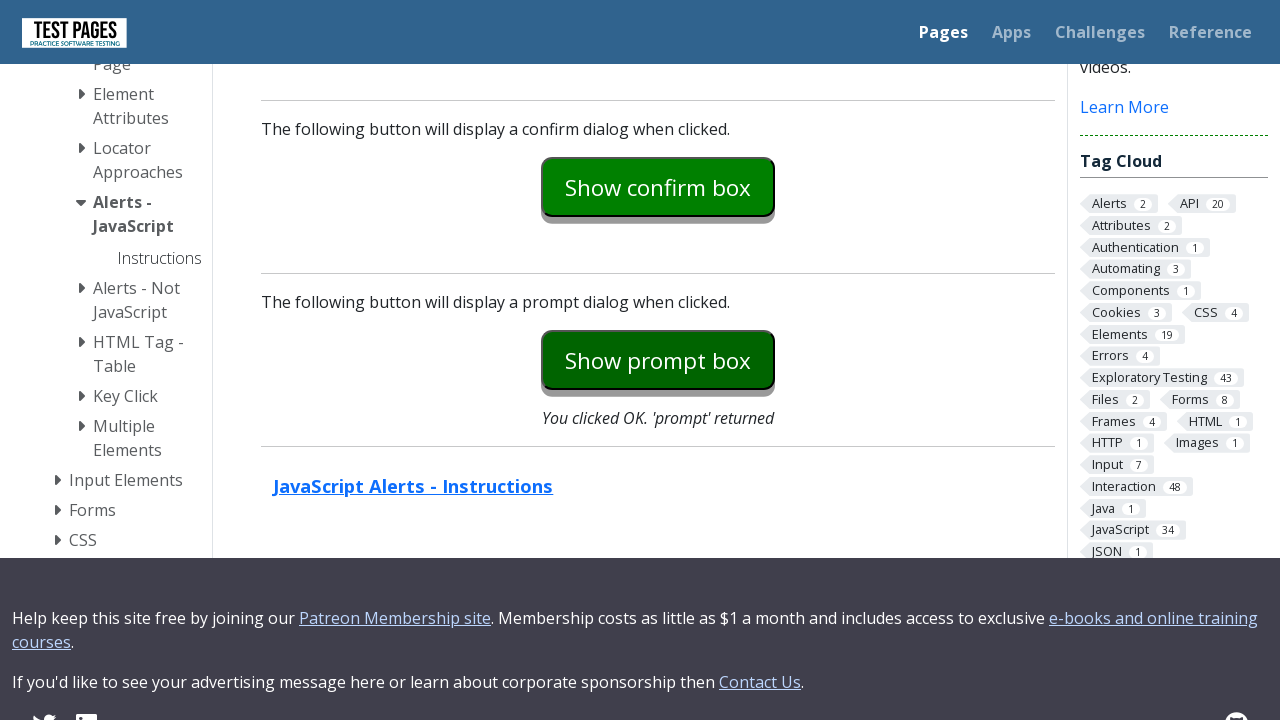

Prompt explanation text appeared after accepting dialog
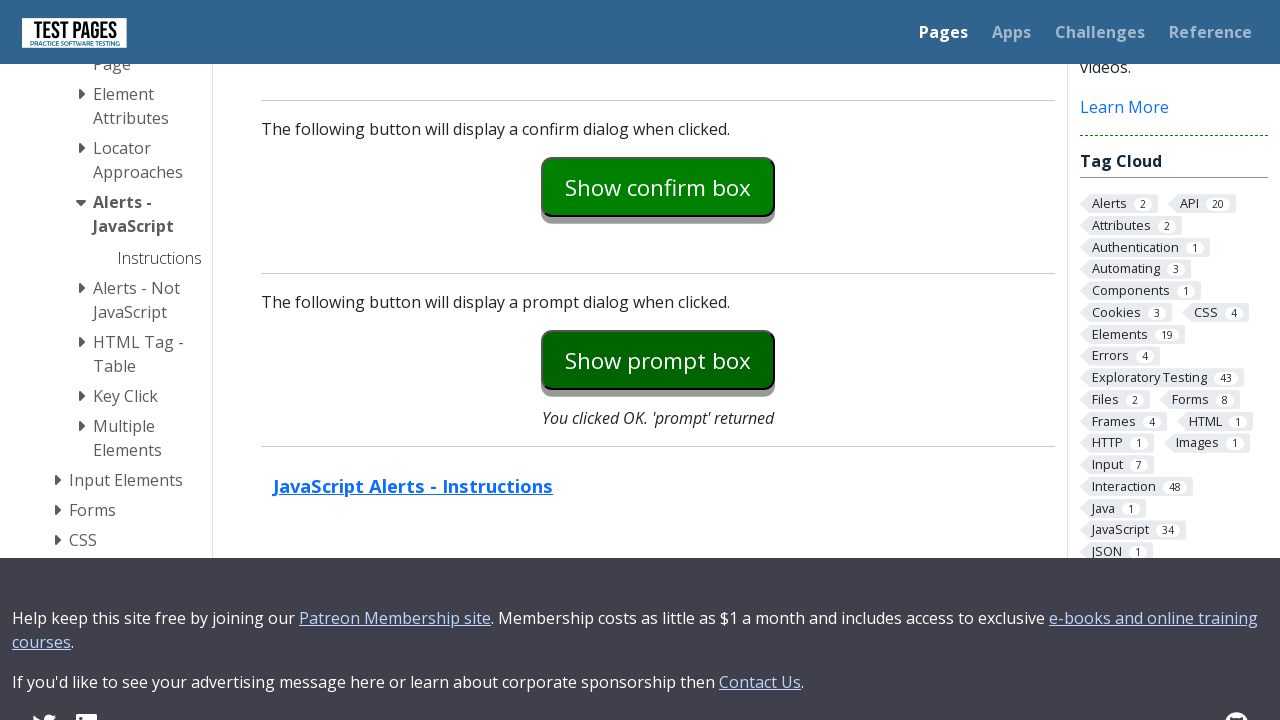

Set up dialog handler to dismiss prompt
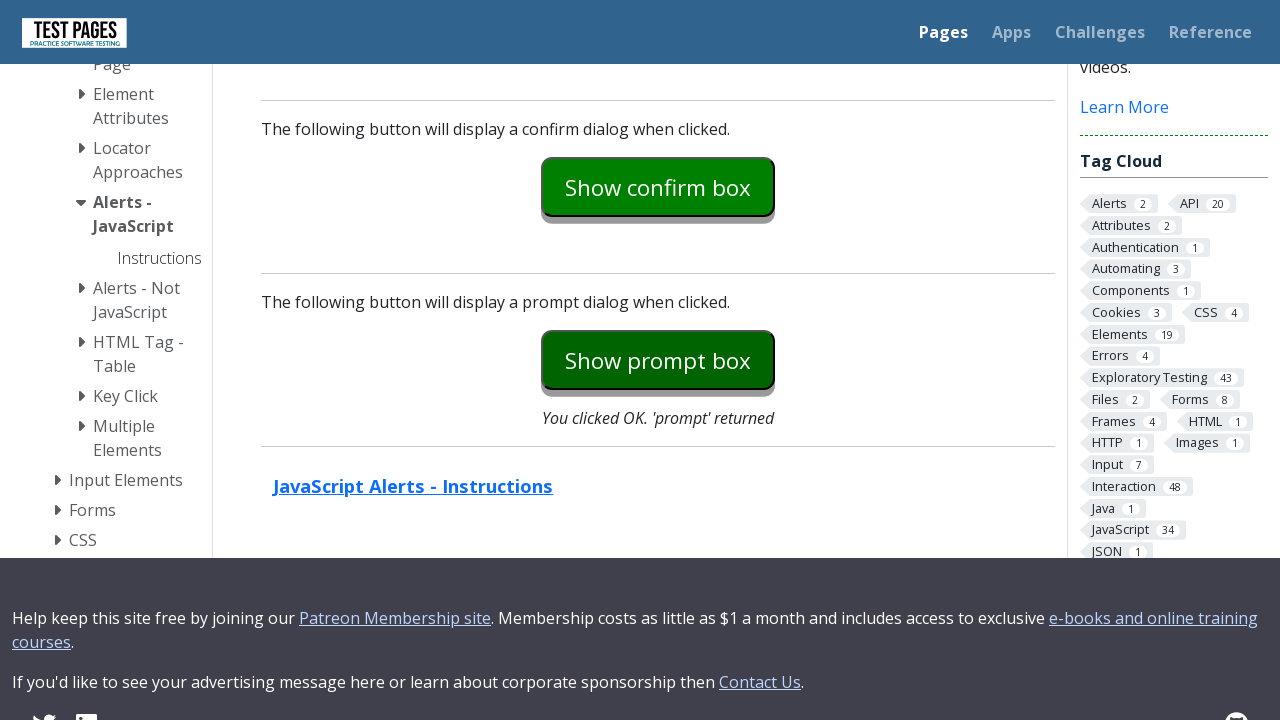

Clicked prompt button to trigger dialog again at (658, 360) on #promptexample
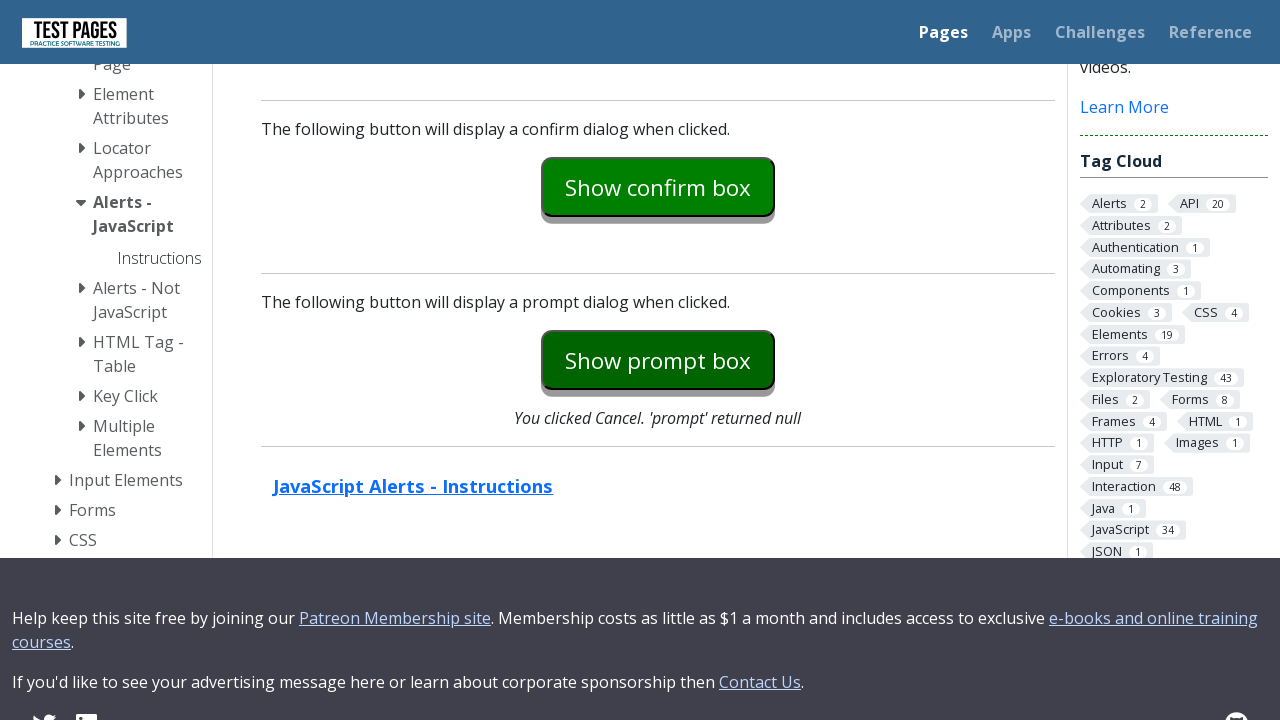

Prompt explanation text appeared after dismissing dialog
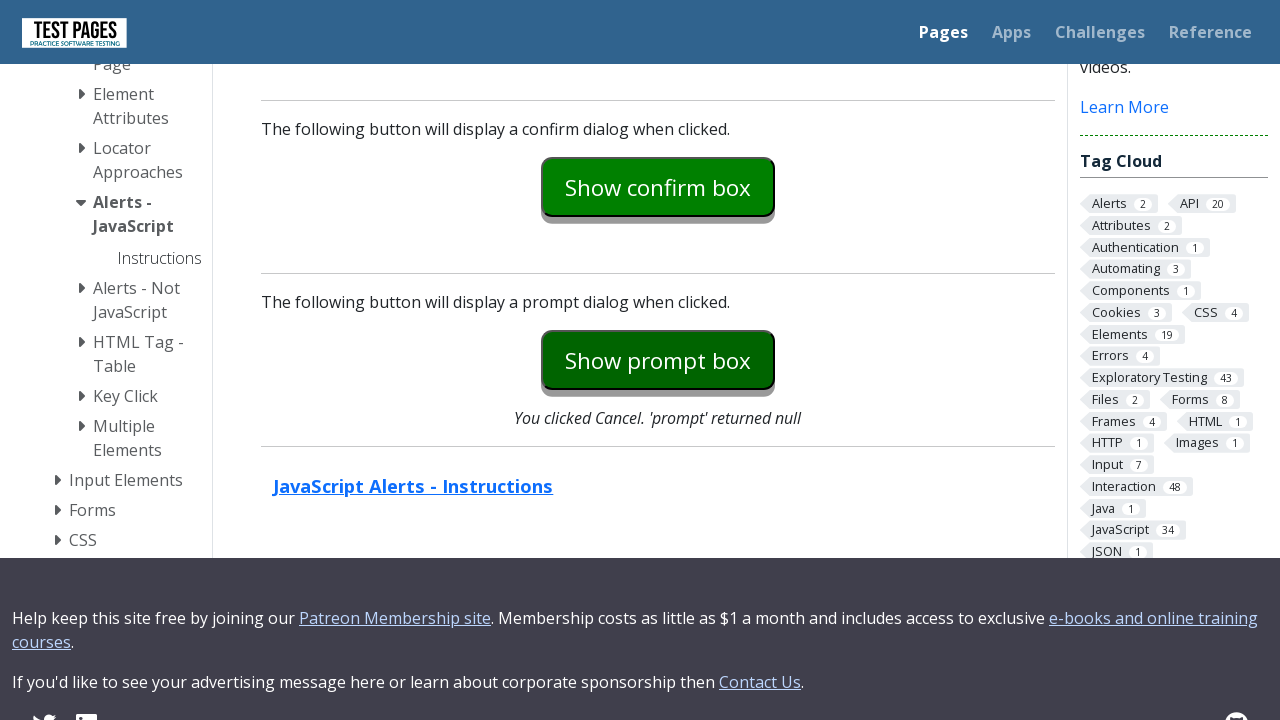

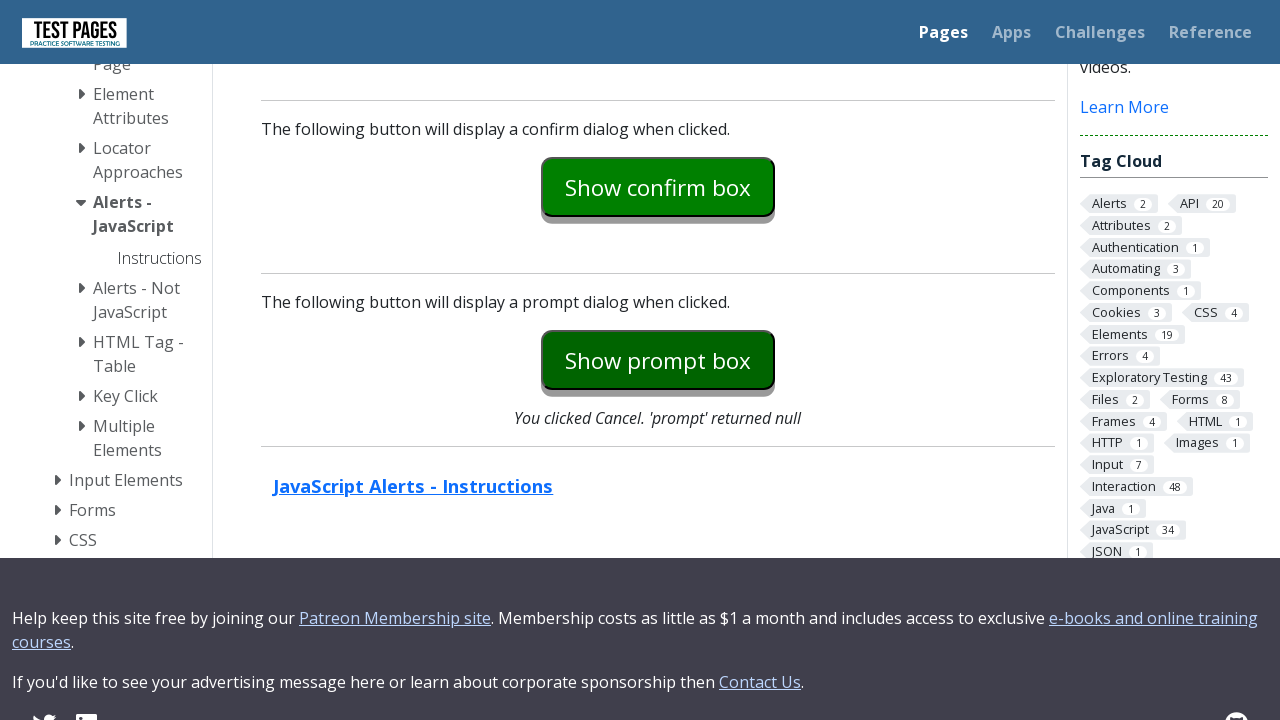